Tests the footer elements and navigation links on midblockstats.com, verifying visibility of footer components, contact information, and navigating through Home Resources, Player Performances, and Team Performances pages

Starting URL: https://midblockstats.com/

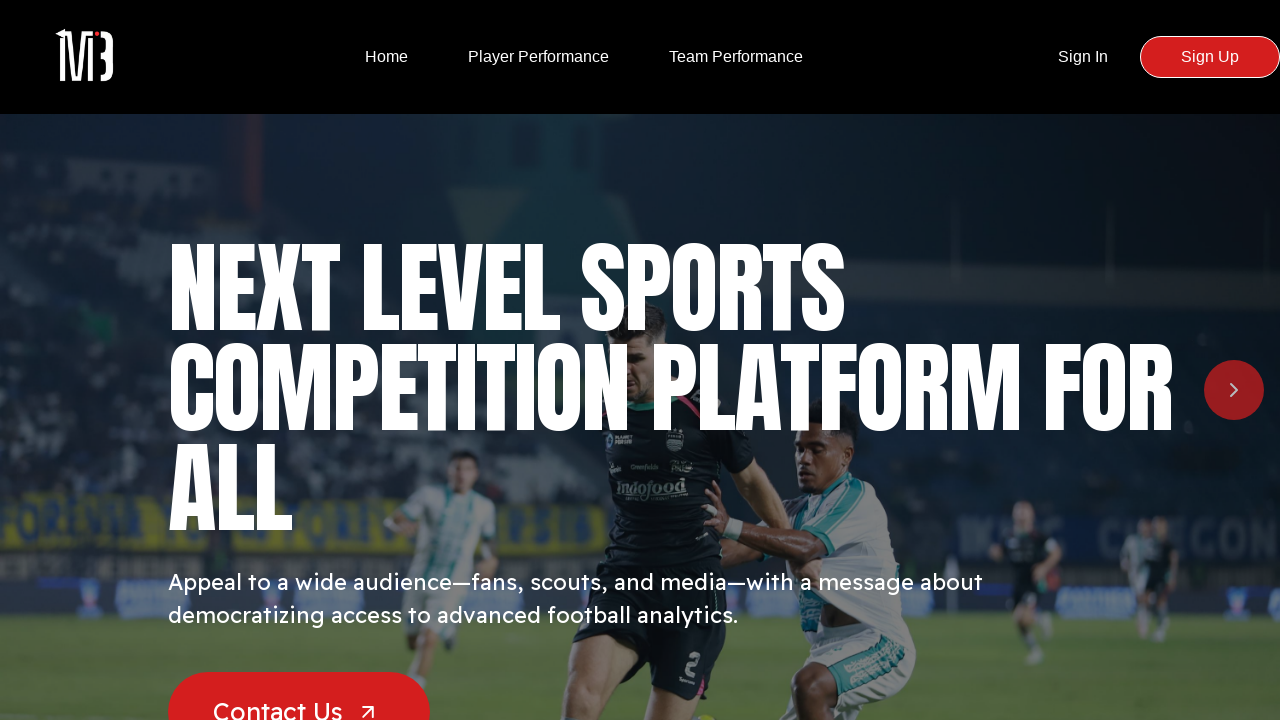

Verified footer location text 'Jakarta, Indonesia' is visible
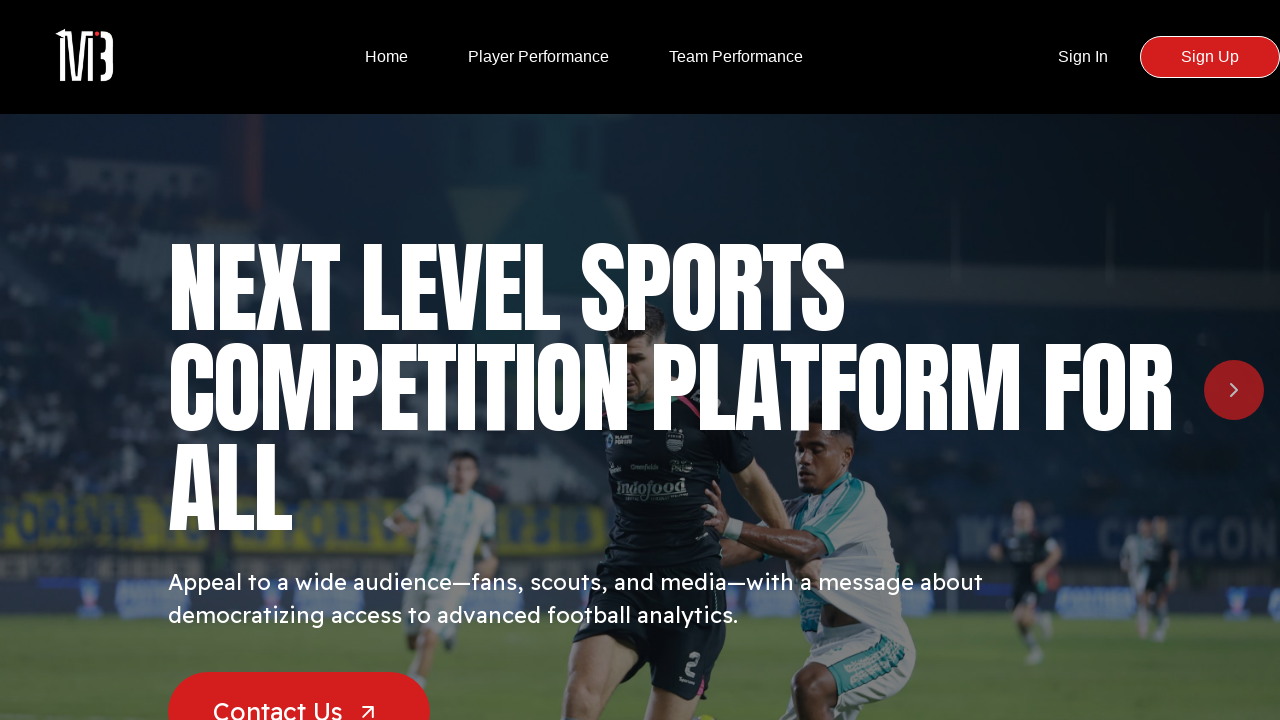

Verified footer contact email 'business@thecourtstats.com' is visible
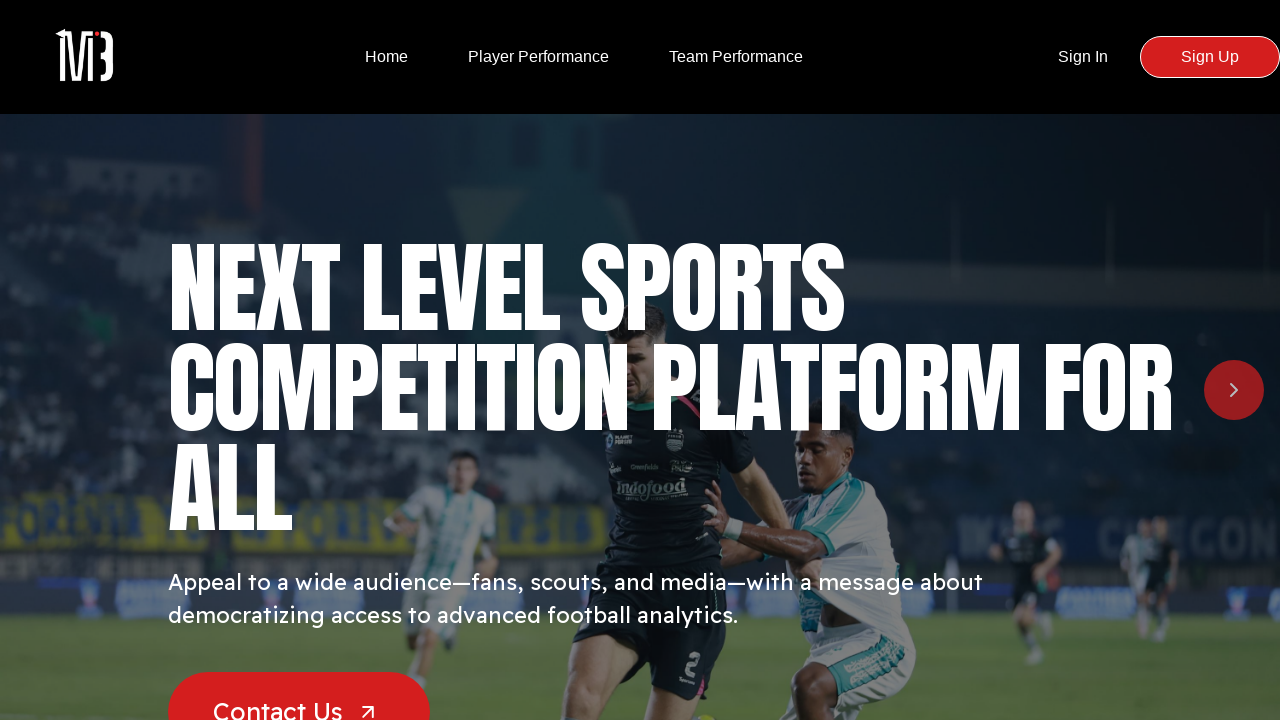

Verified footer phone number '+62 814-6038-0735' is visible
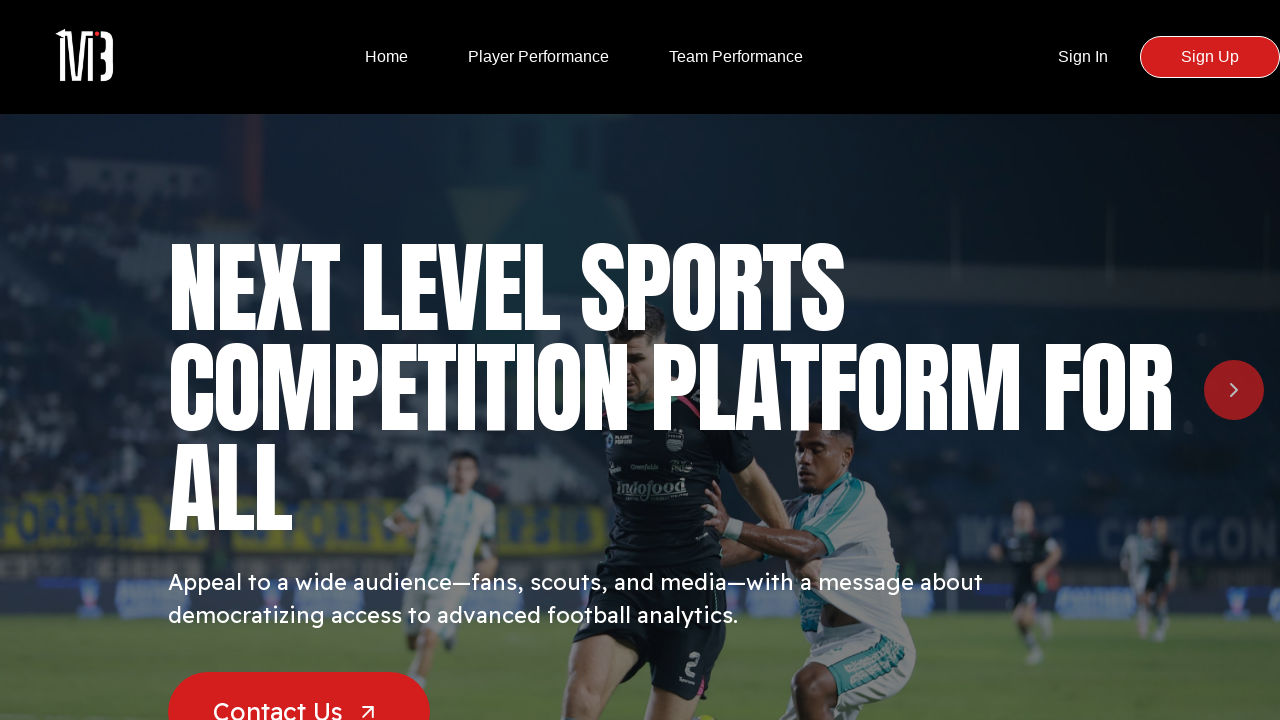

Clicked on Home Resources link in footer at (388, 57) on text=Home
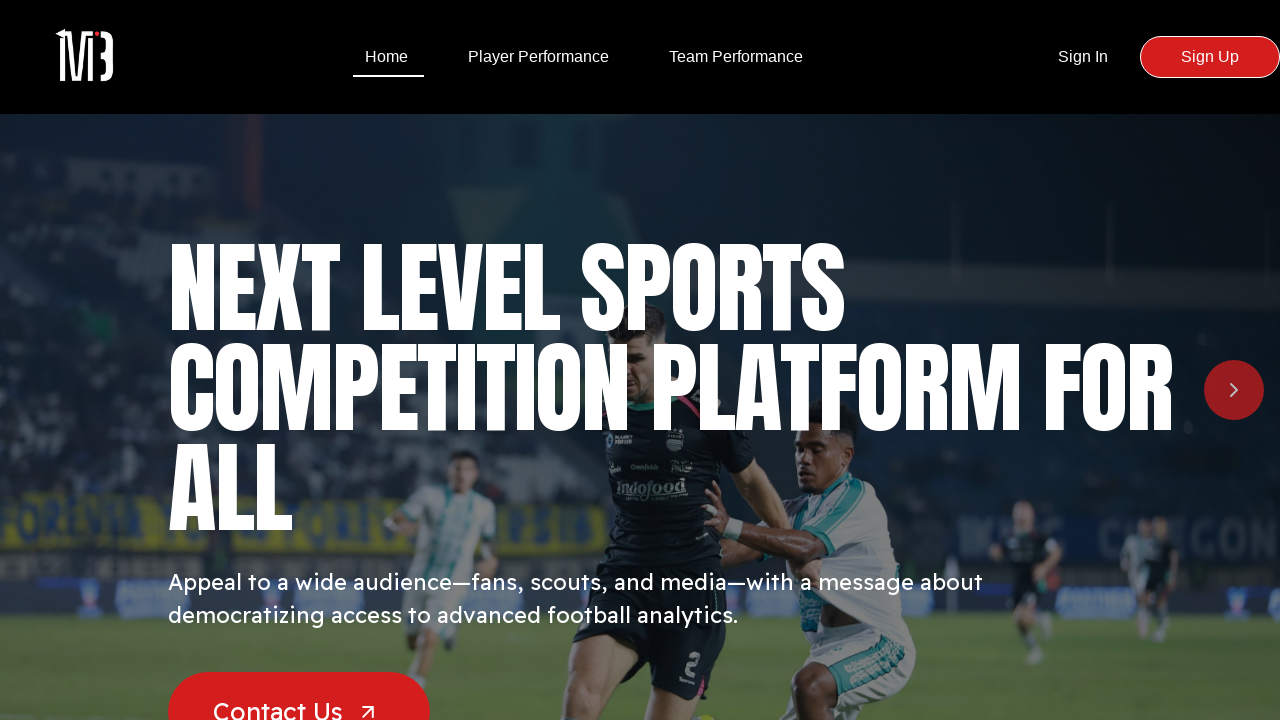

Home page loaded - heading elements are visible
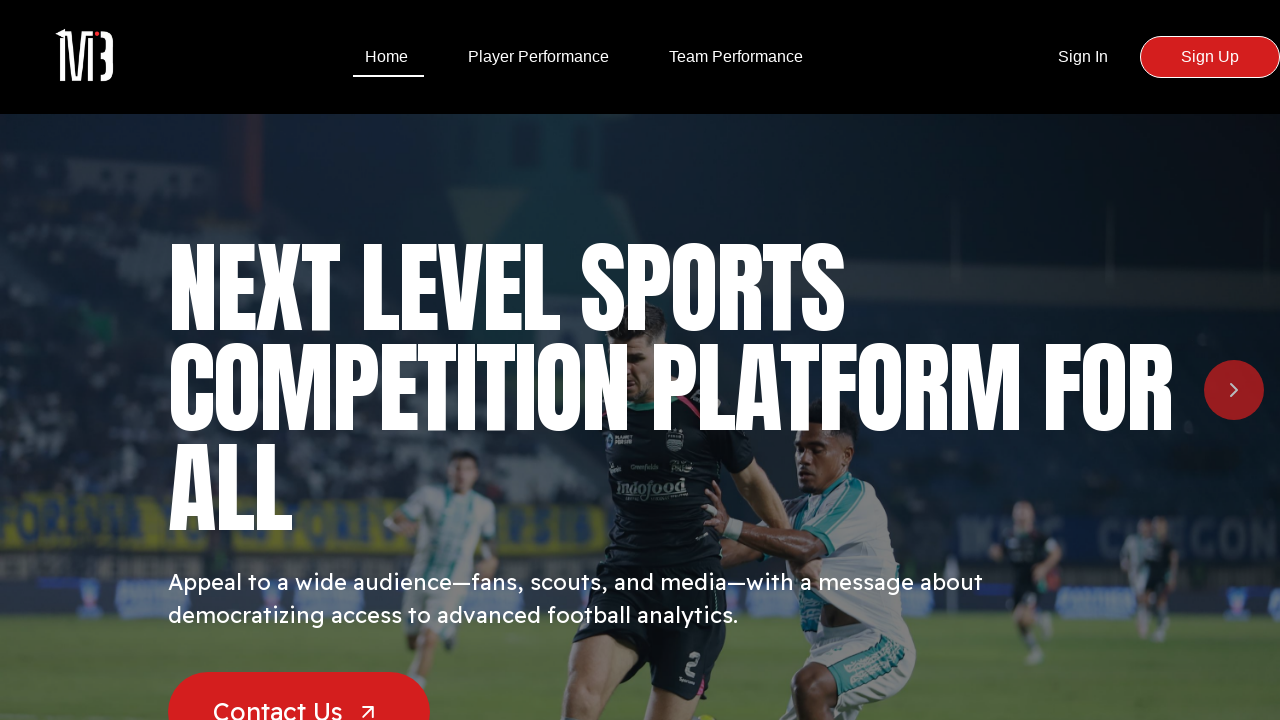

Clicked on Player Performances link at (540, 57) on text=Player
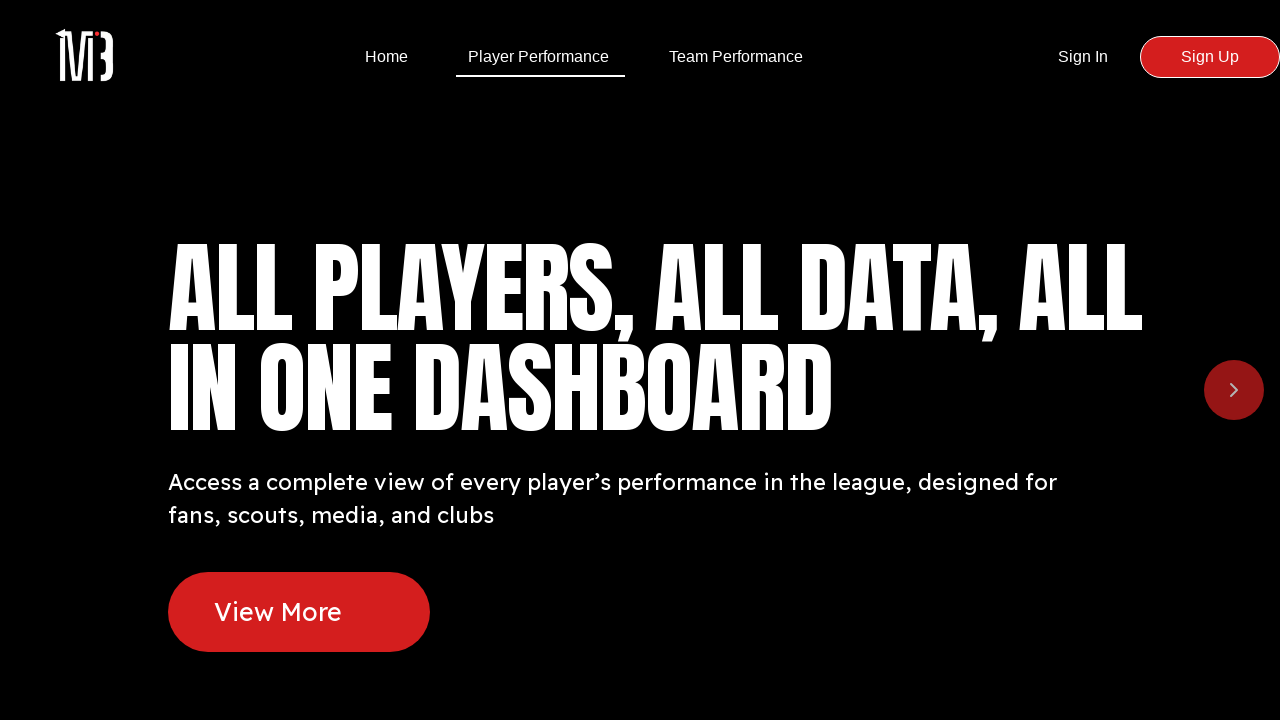

Player Performances page loaded - Dashboard text is visible
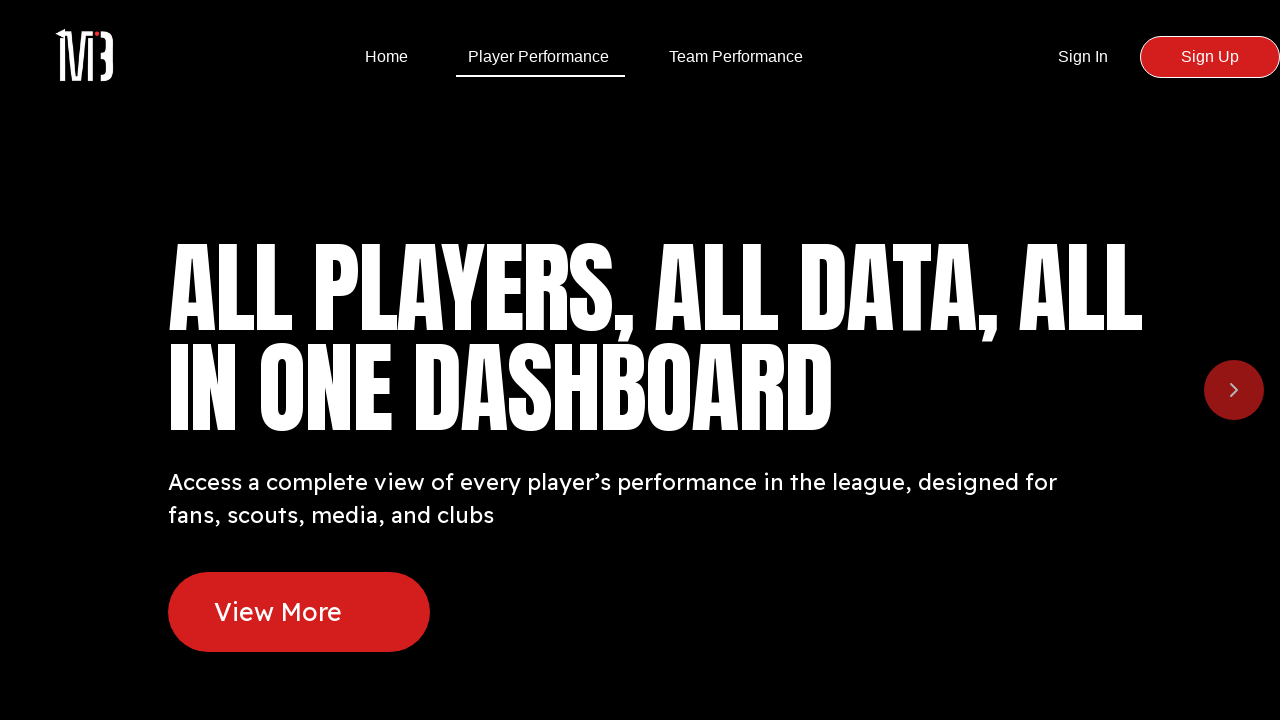

Navigated back to home page at https://midblockstats.com/
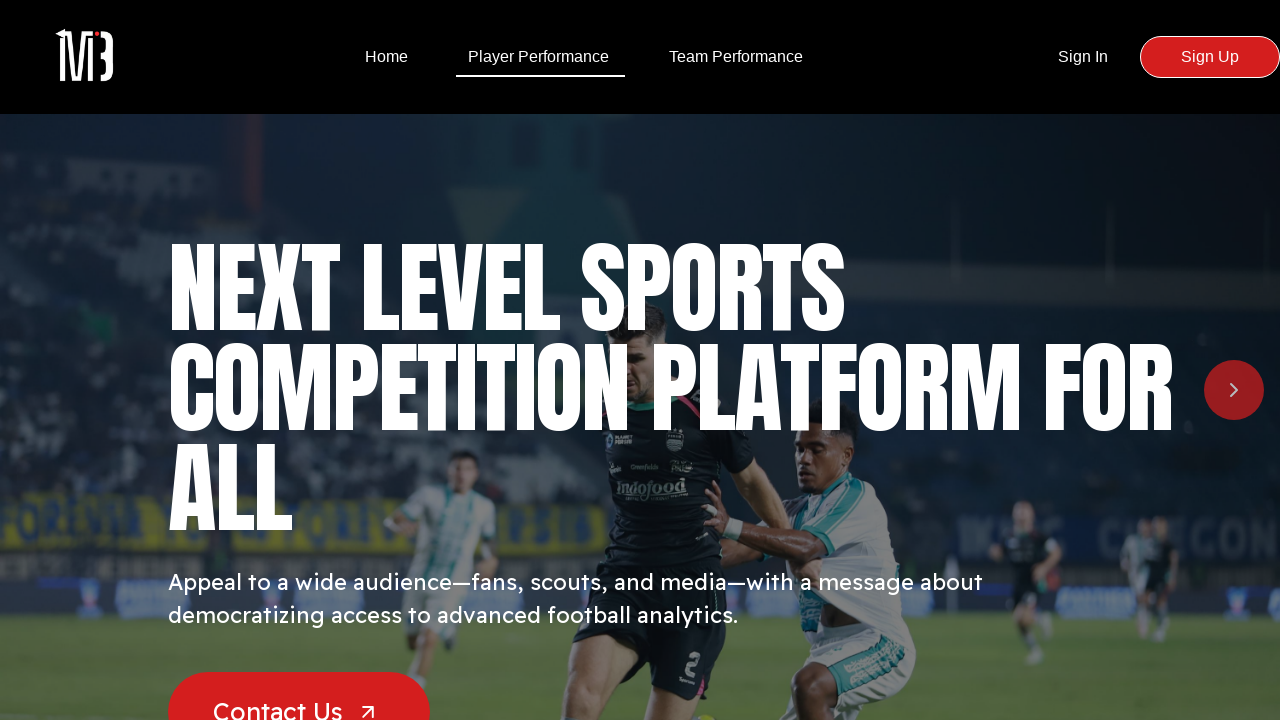

Clicked on Team Performances link at (738, 57) on text=Team
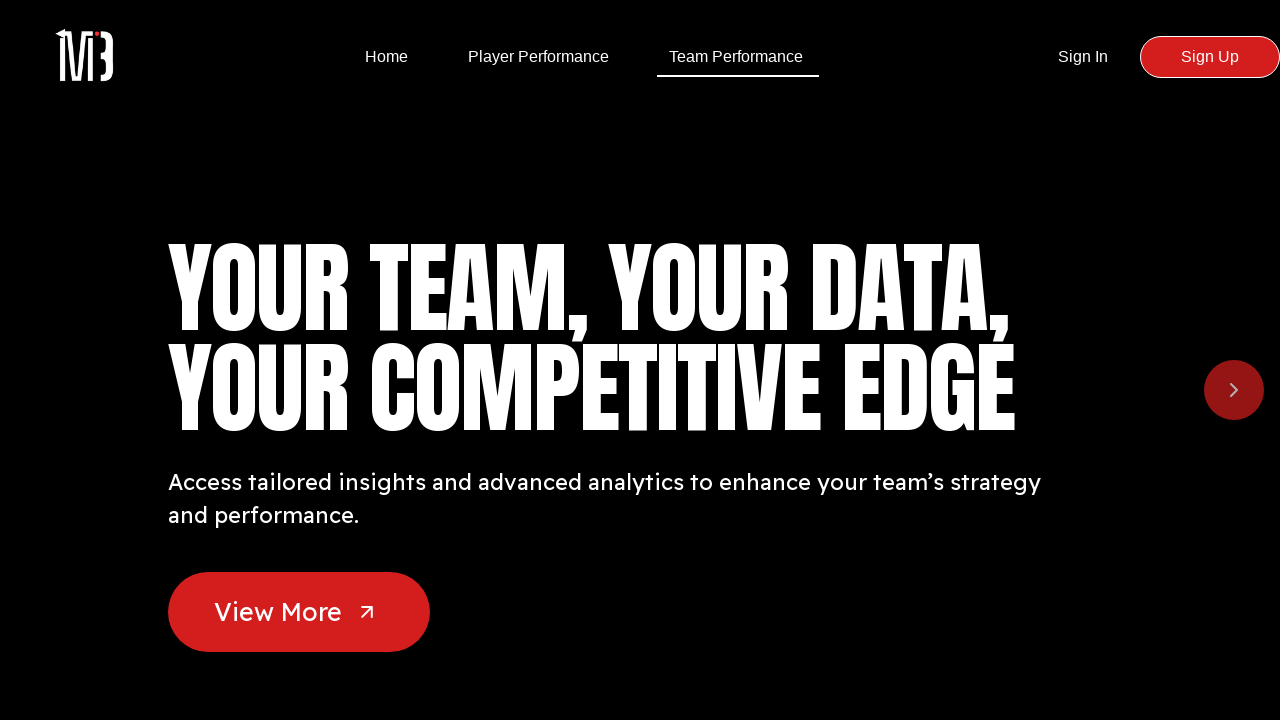

Team Performances page loaded - heading elements are visible
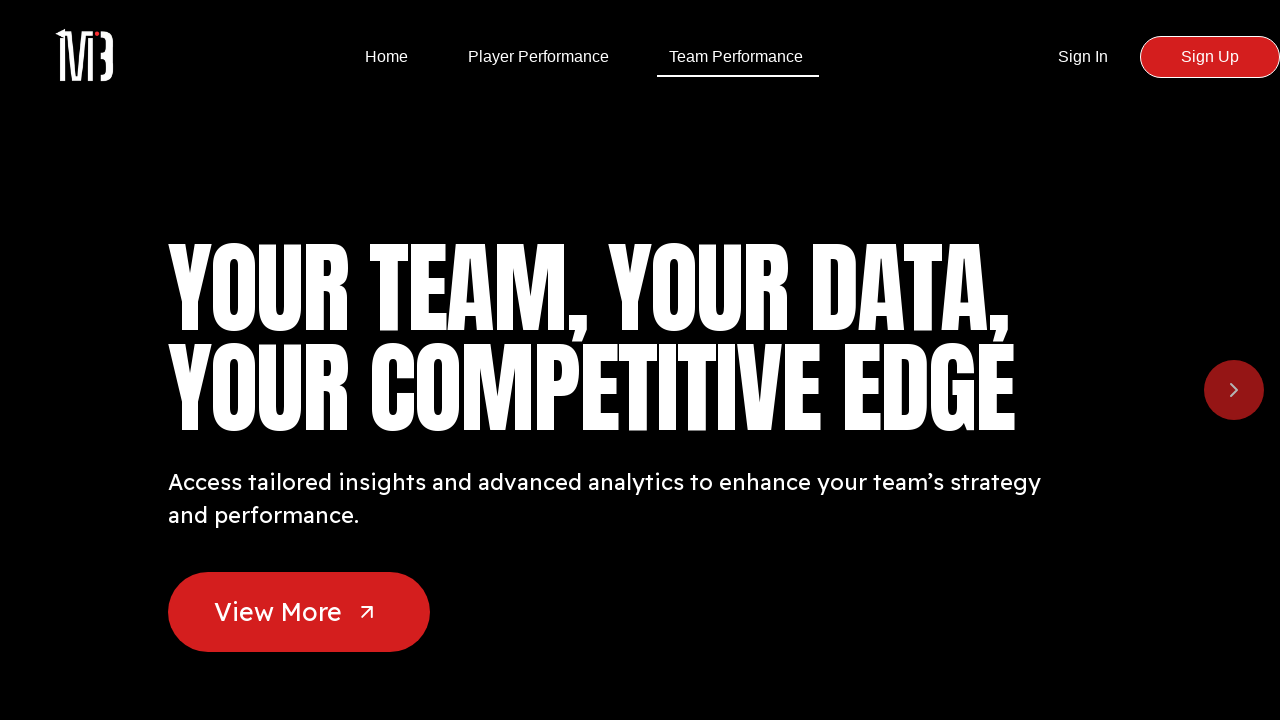

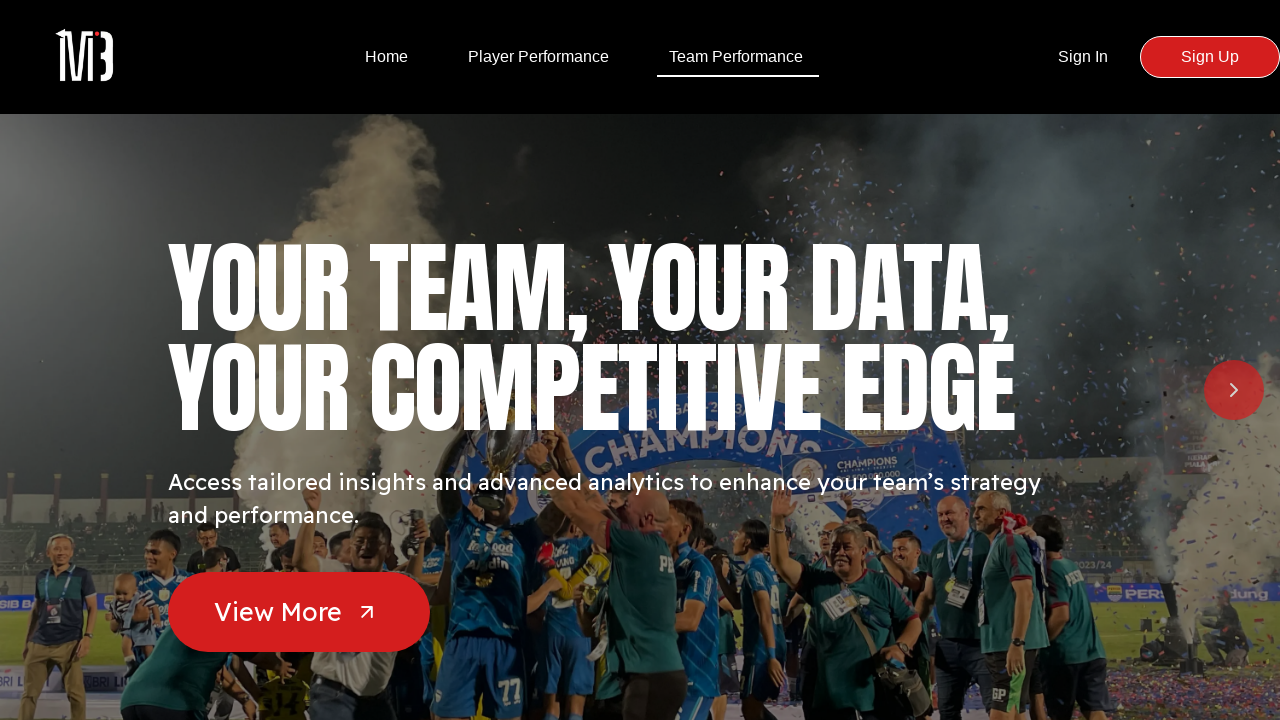